Tests that the Cloudflare Proxy Integration staging page loads and displays a visitorId in the pre element

Starting URL: https://experiments.martinmakarsky.com/fingerprint-pro-cloudflare-staging

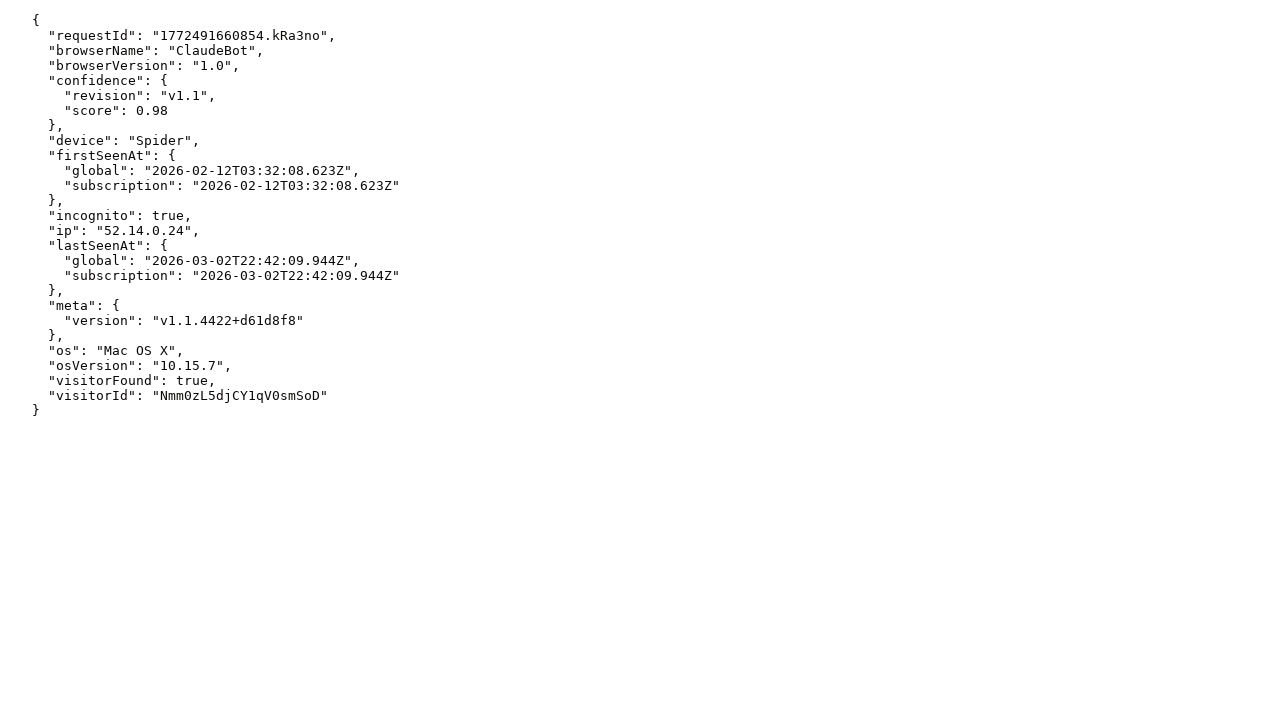

Navigated to Cloudflare Proxy Integration staging page
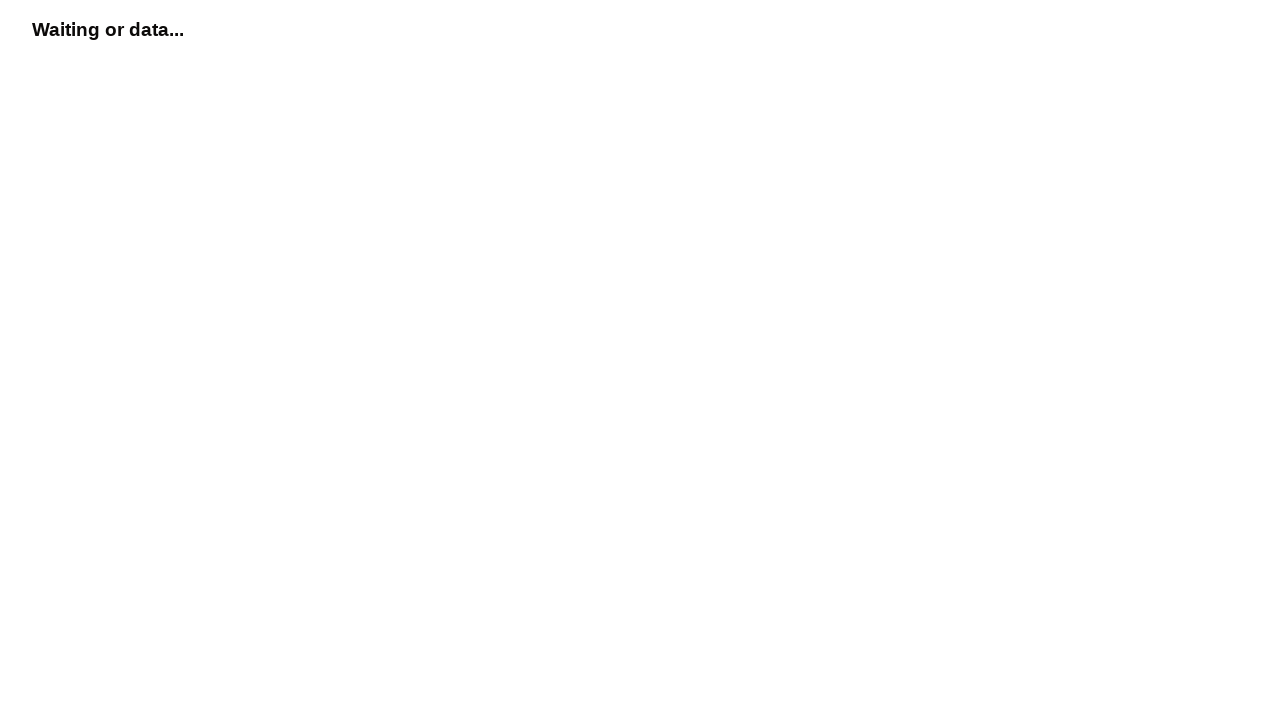

Pre element with visitor data loaded
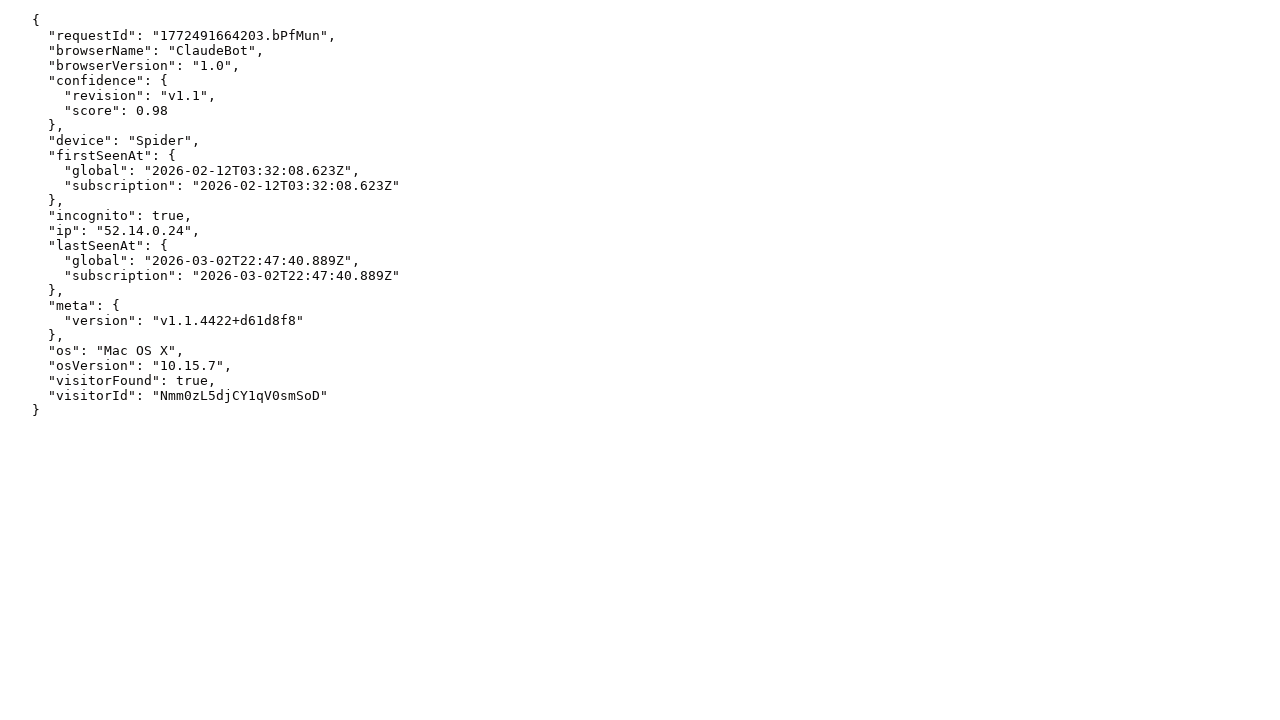

Located pre element containing visitorId
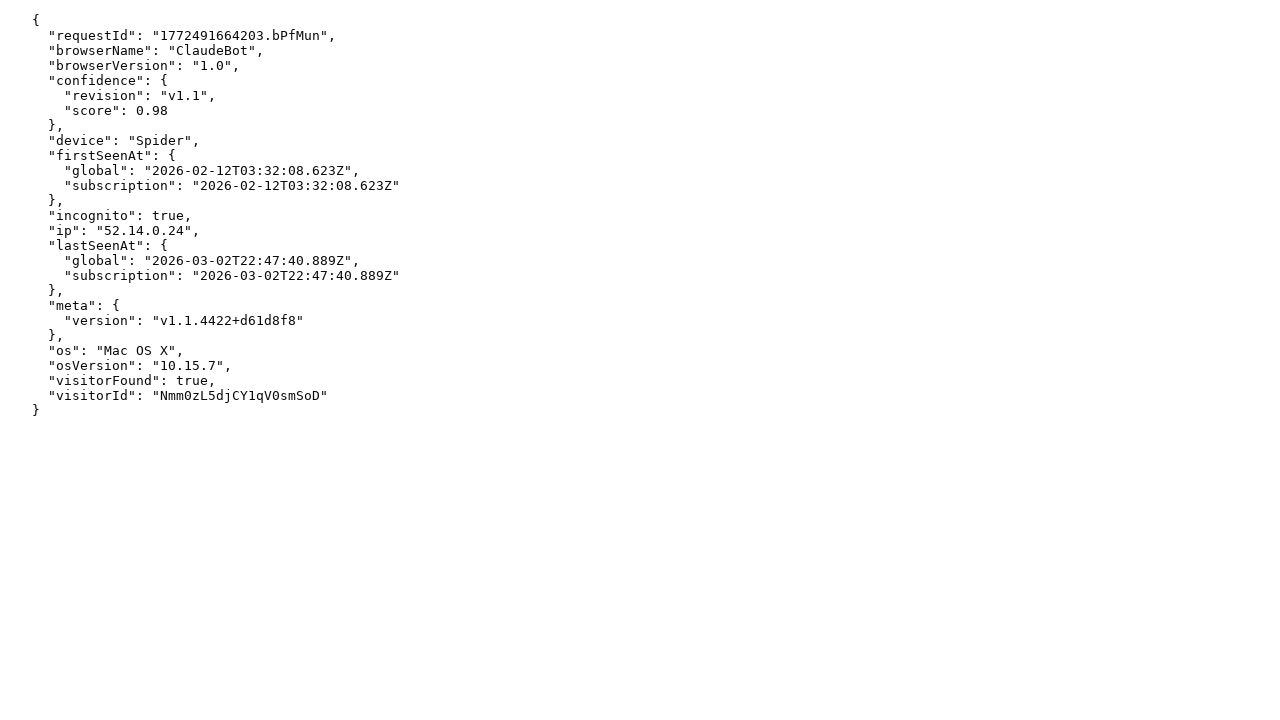

Extracted visitorId text from pre element: {
  "requestId": "1772491664203.bPfMun",
  "browserName": "ClaudeBot",
  "browserVersion": "1.0",
  "confidence": {
    "revision": "v1.1",
    "score": 0.98
  },
  "device": "Spider",
  "firstSeenAt": {
    "global": "2026-02-12T03:32:08.623Z",
    "subscription": "2026-02-12T03:32:08.623Z"
  },
  "incognito": true,
  "ip": "52.14.0.24",
  "lastSeenAt": {
    "global": "2026-03-02T22:47:40.889Z",
    "subscription": "2026-03-02T22:47:40.889Z"
  },
  "meta": {
    "version": "v1.1.4422+d61d8f8"
  },
  "os": "Mac OS X",
  "osVersion": "10.15.7",
  "visitorFound": true,
  "visitorId": "Nmm0zL5djCY1qV0smSoD"
}
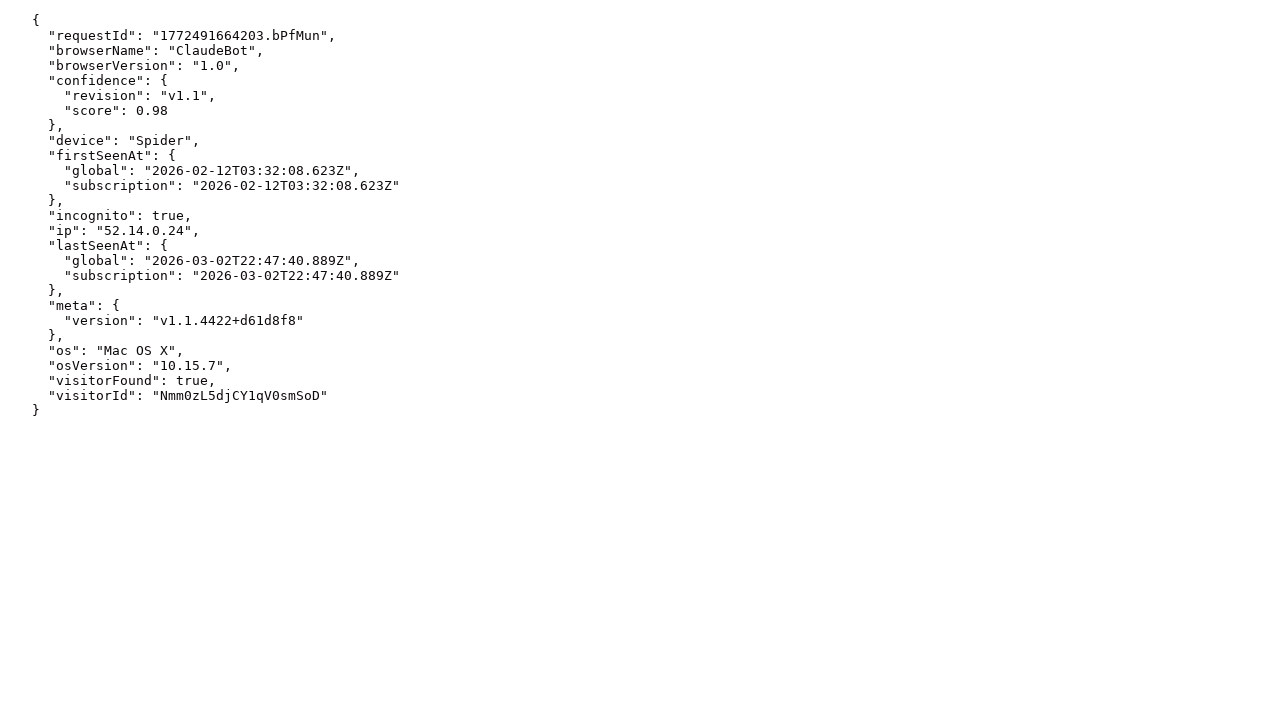

Verified that visitorId is present and not empty
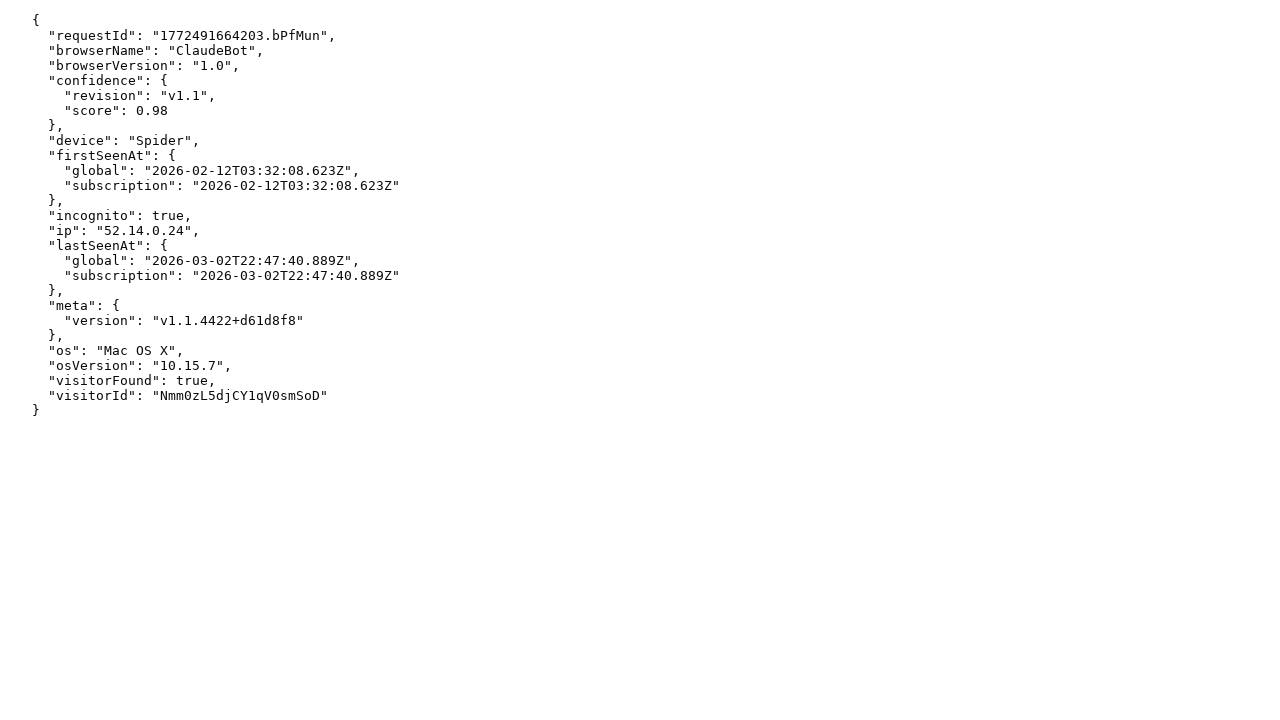

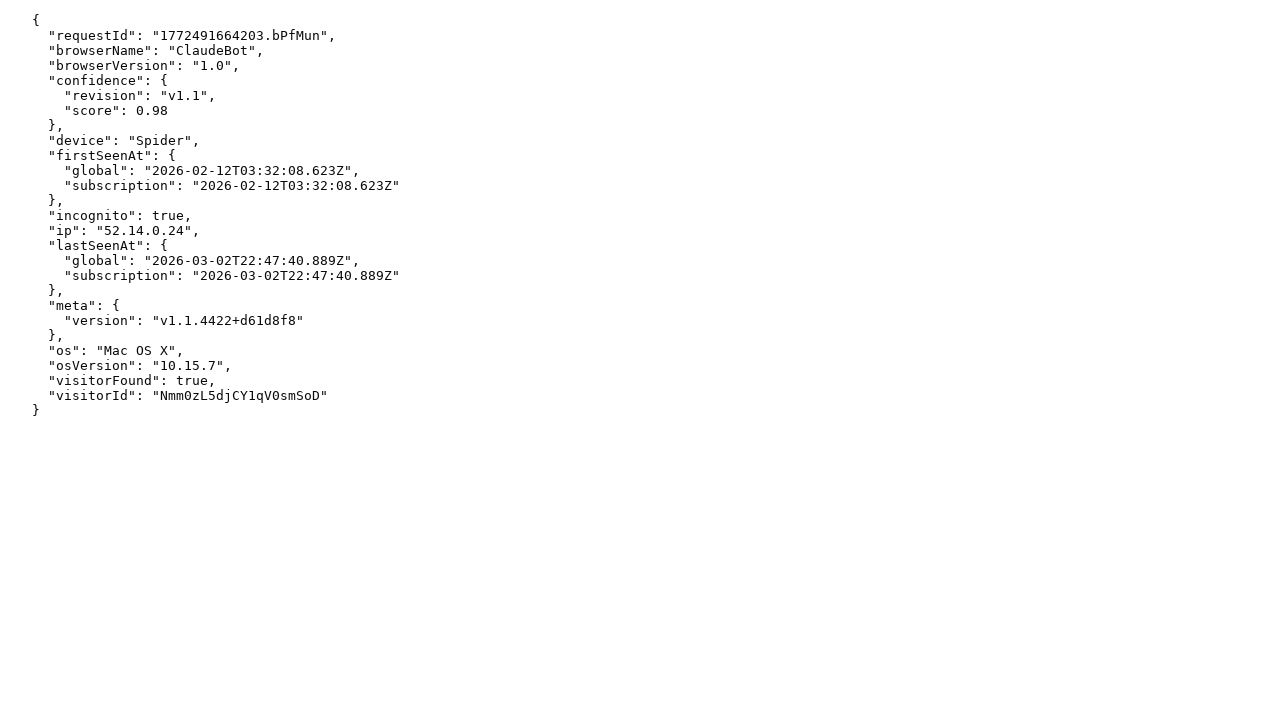